Tests drag and drop functionality by dragging a draggable element and dropping it onto a droppable target area

Starting URL: https://testautomationpractice.blogspot.com/#

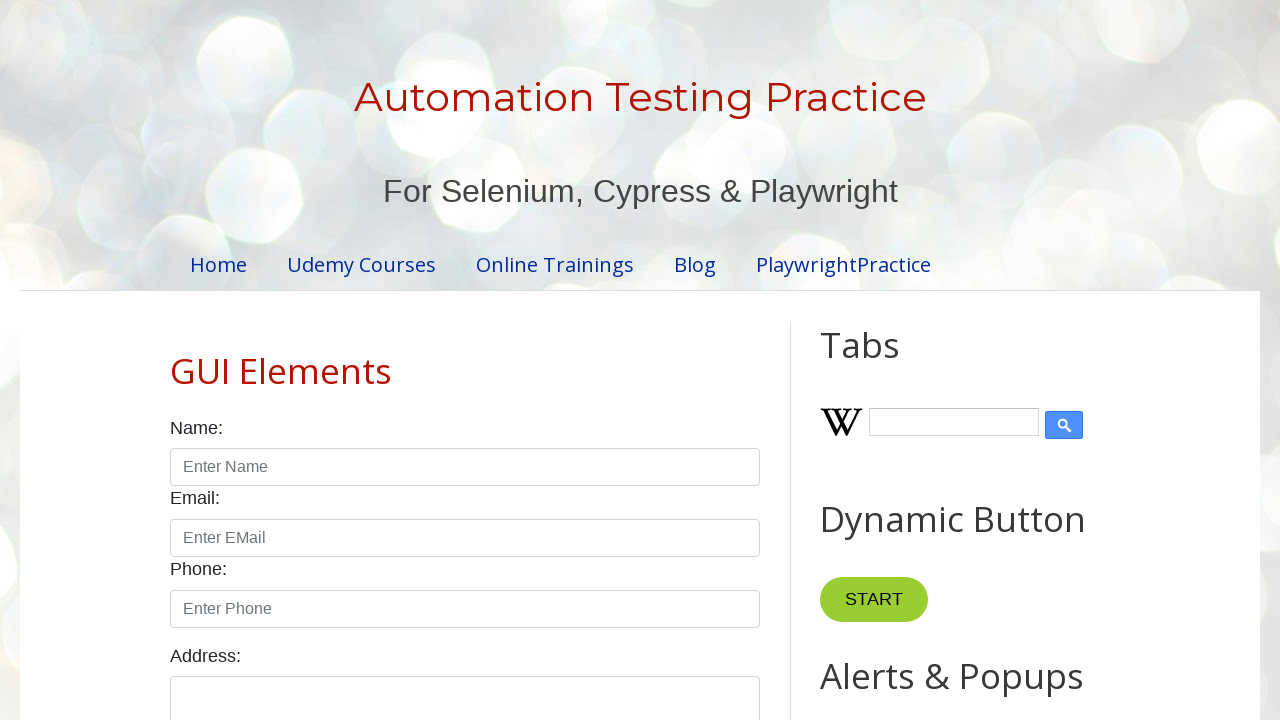

Located draggable element with id 'draggable'
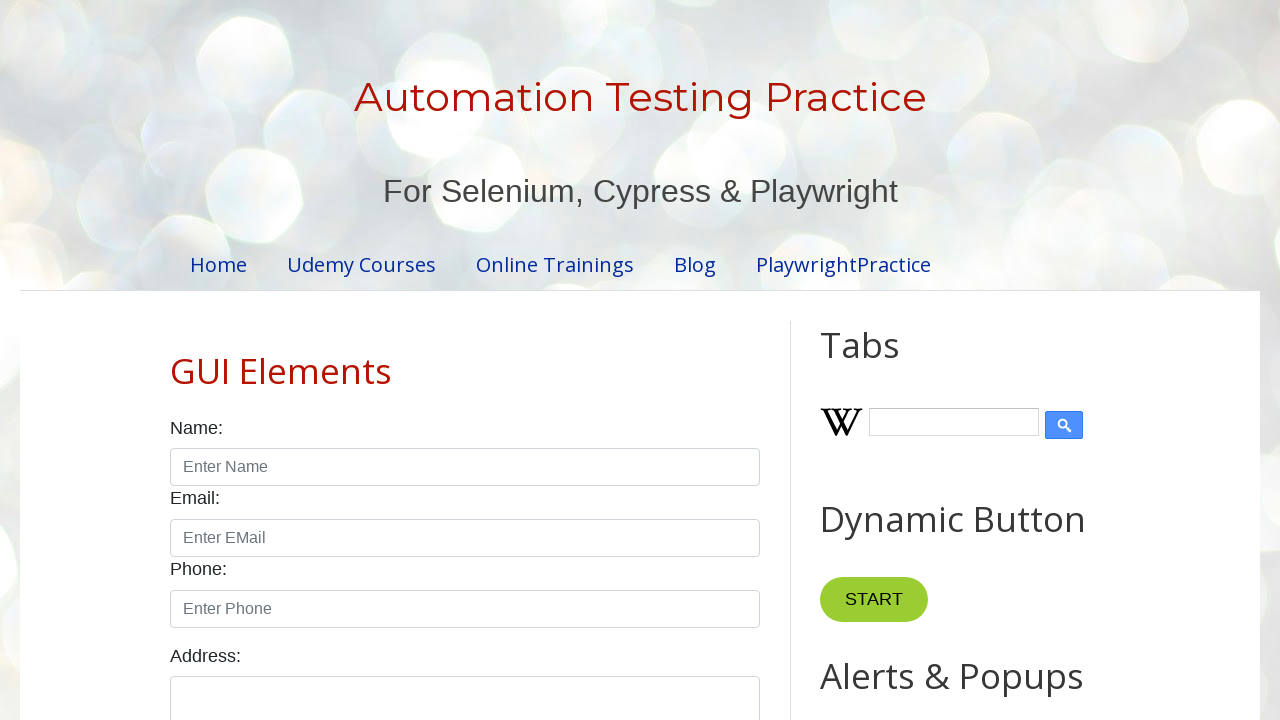

Located droppable target element with id 'droppable'
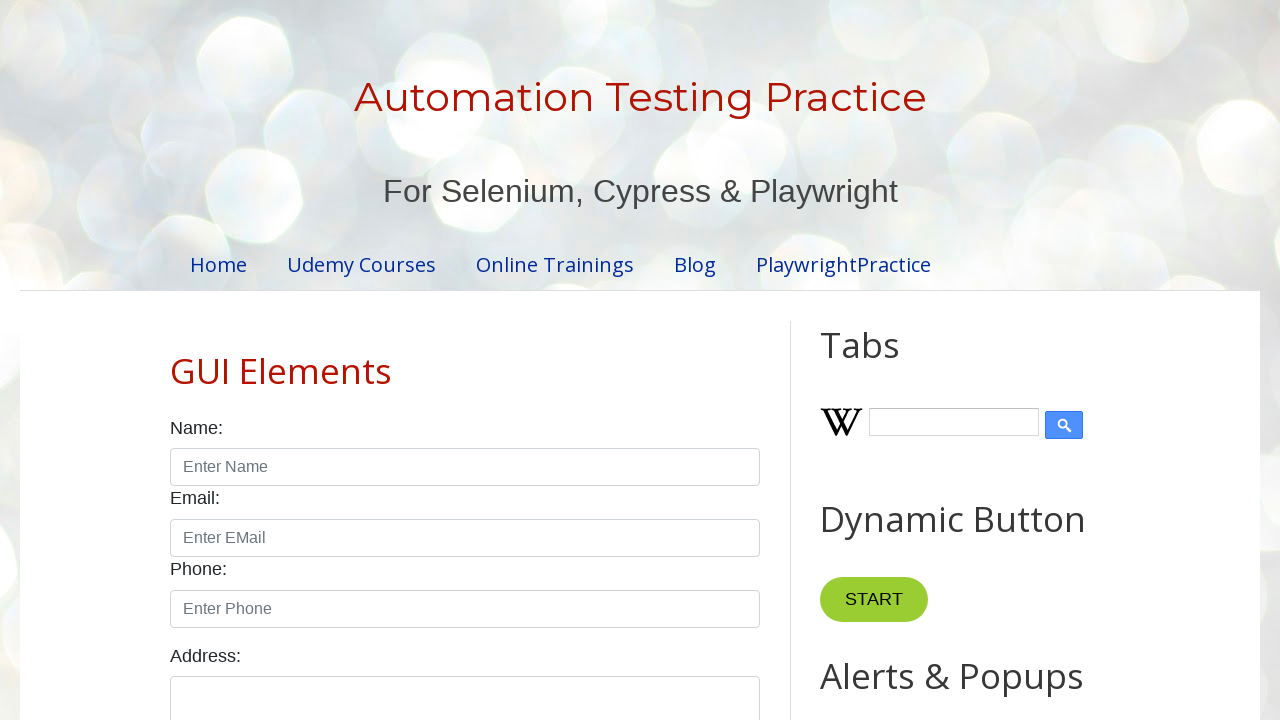

Dragged draggable element and dropped it onto droppable target at (1015, 386)
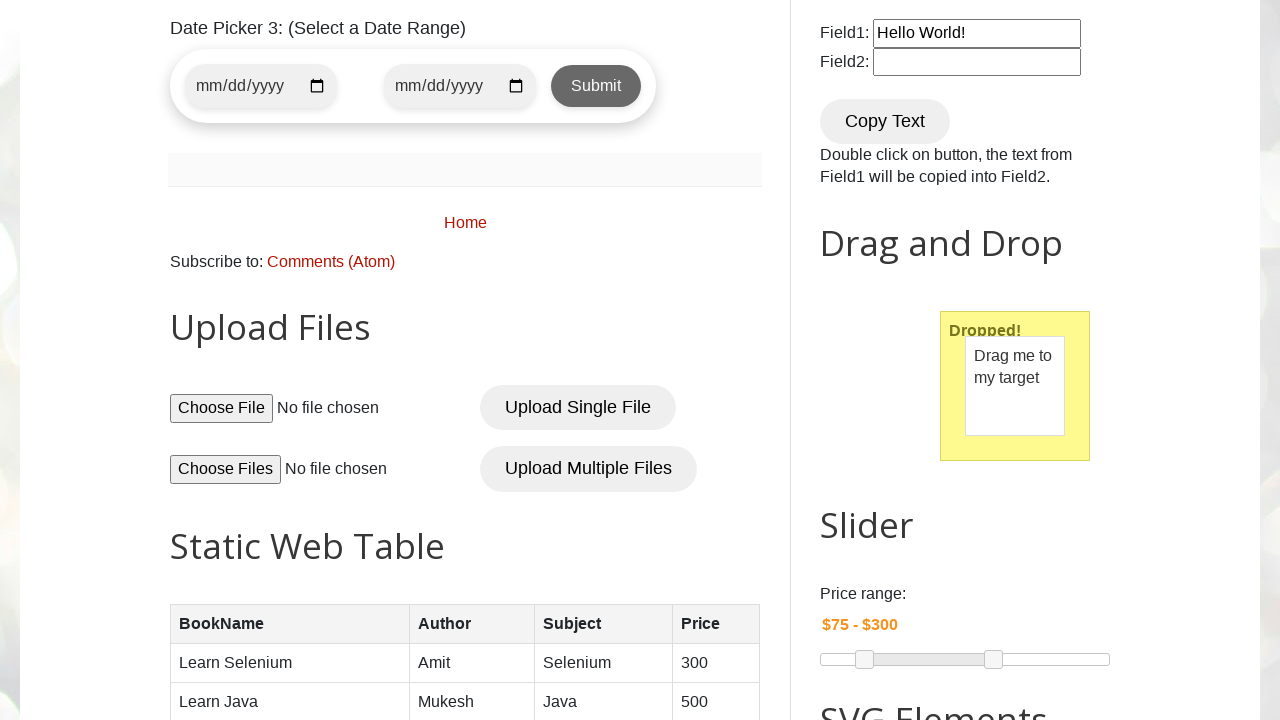

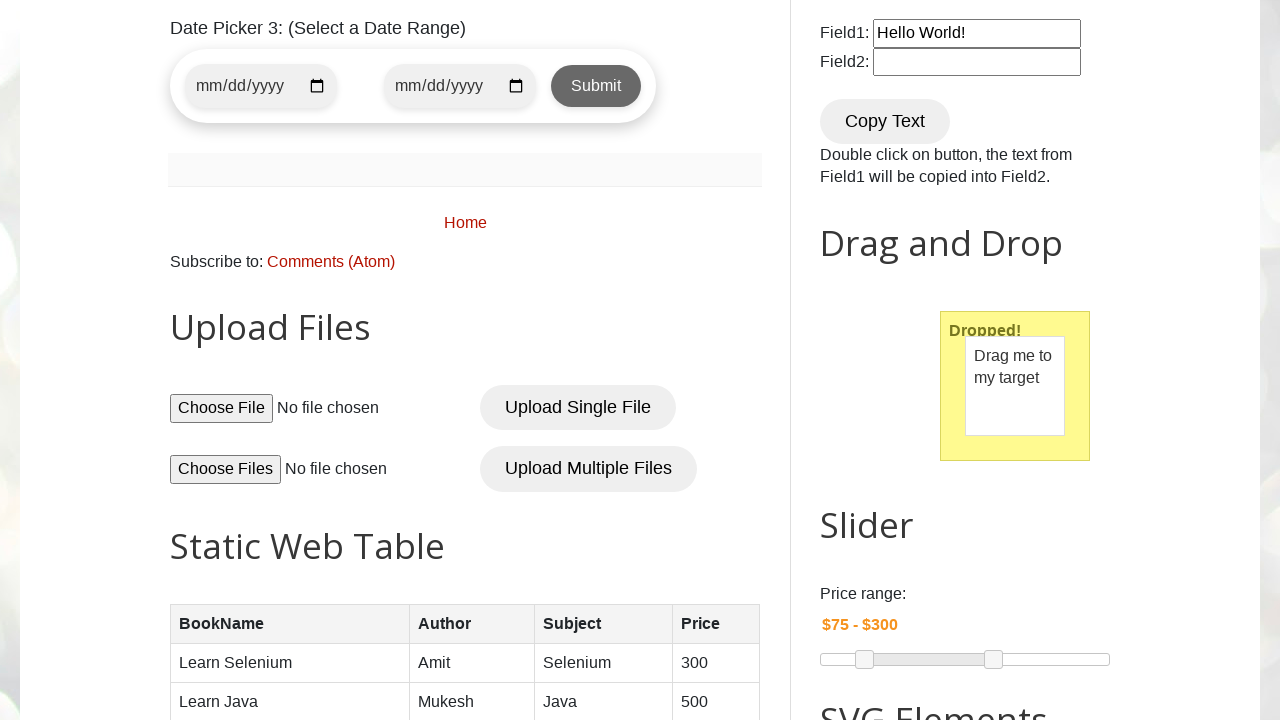